Tests window handling functionality by clicking a link that opens a new window, switching to the new window to verify its content, and then switching back to the original window

Starting URL: https://the-internet.herokuapp.com/windows

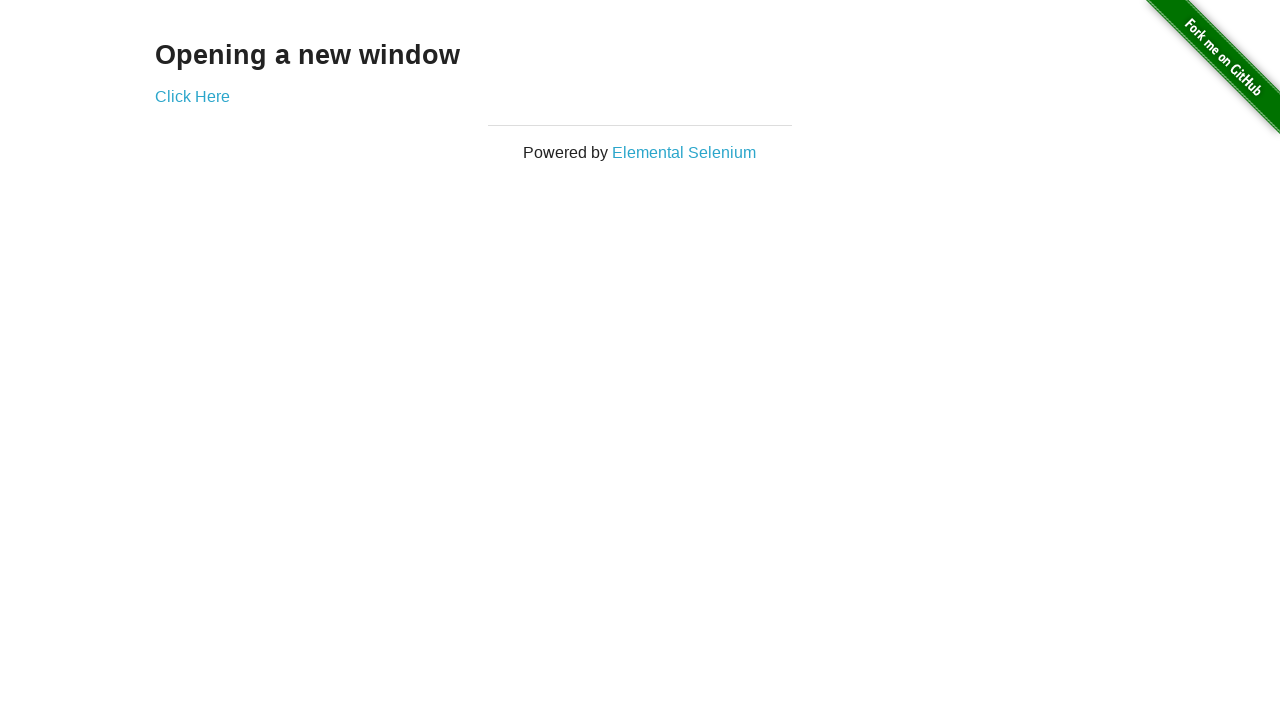

Waited for h3 selector to load on initial page
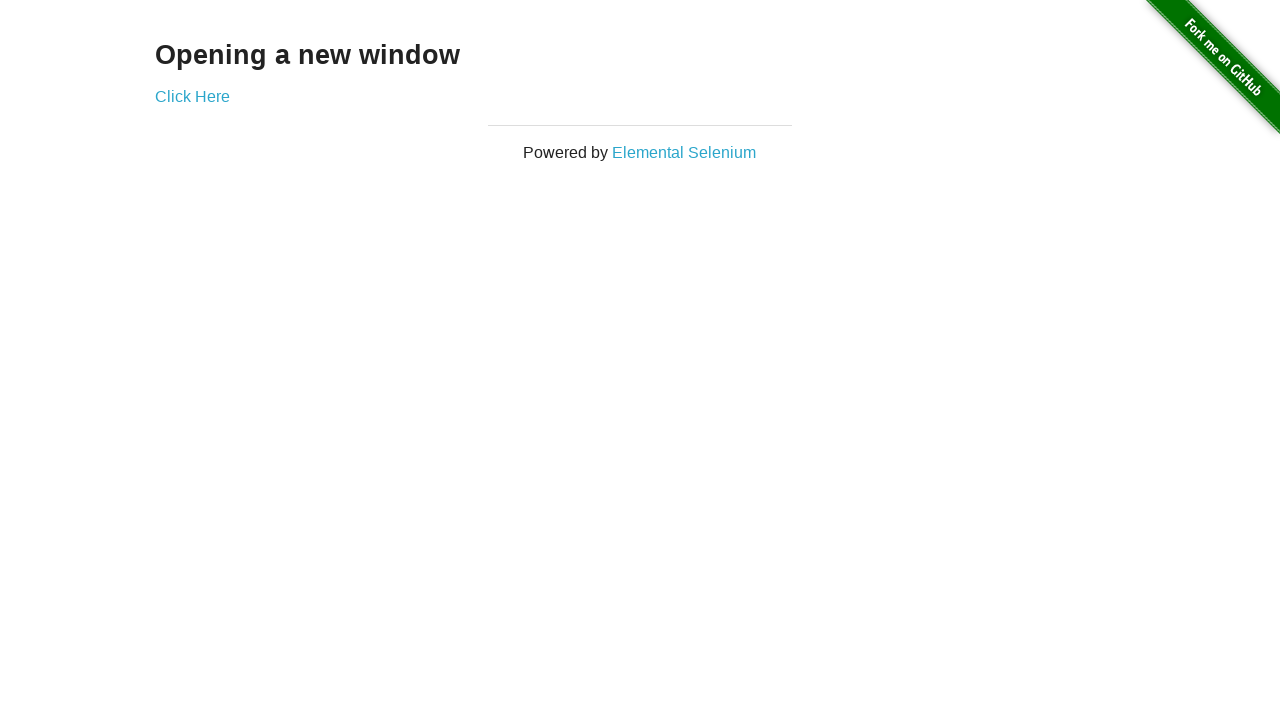

Verified page heading text is 'Opening a new window'
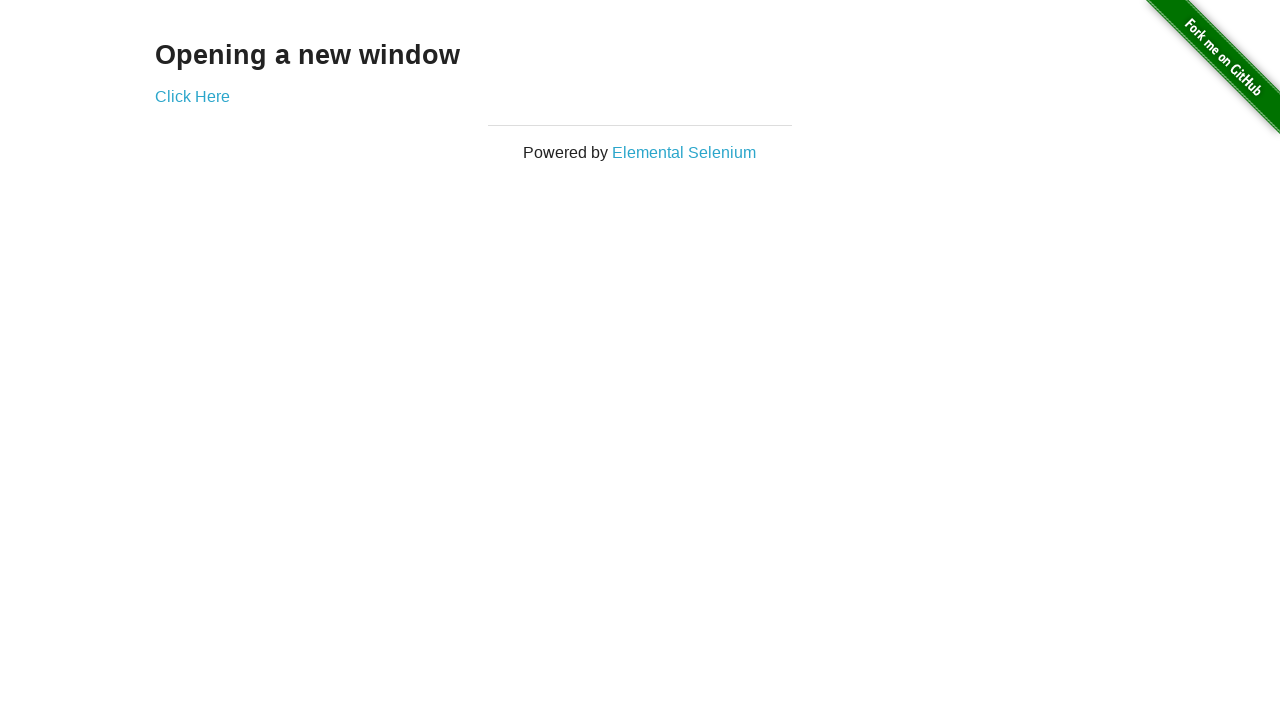

Verified page title is 'The Internet'
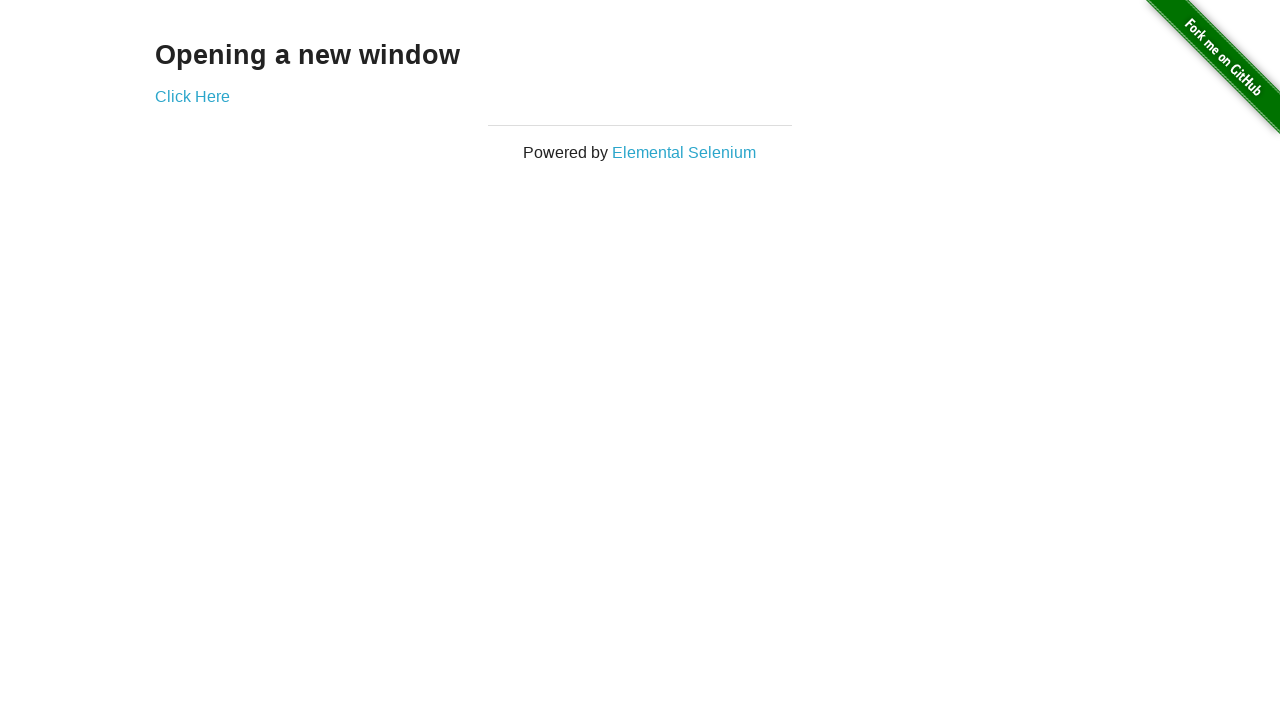

Clicked 'Click Here' link to open new window at (192, 96) on a:has-text('Click Here')
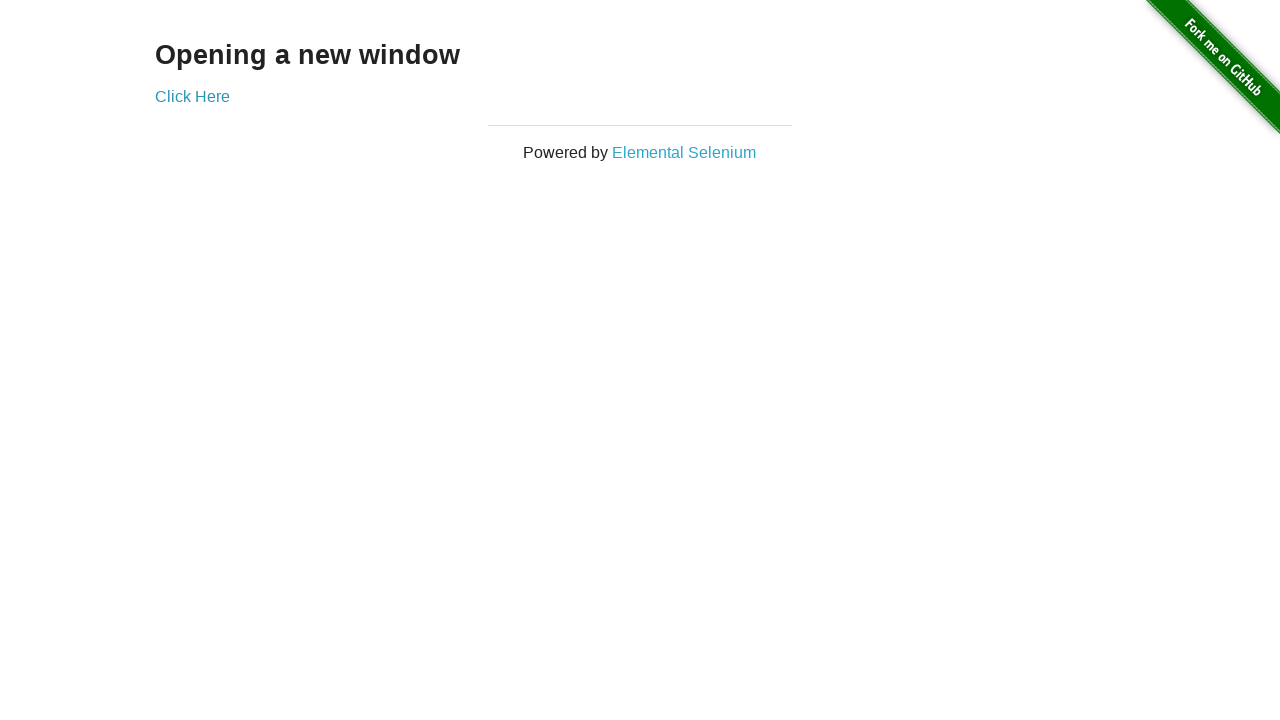

Captured new popup window
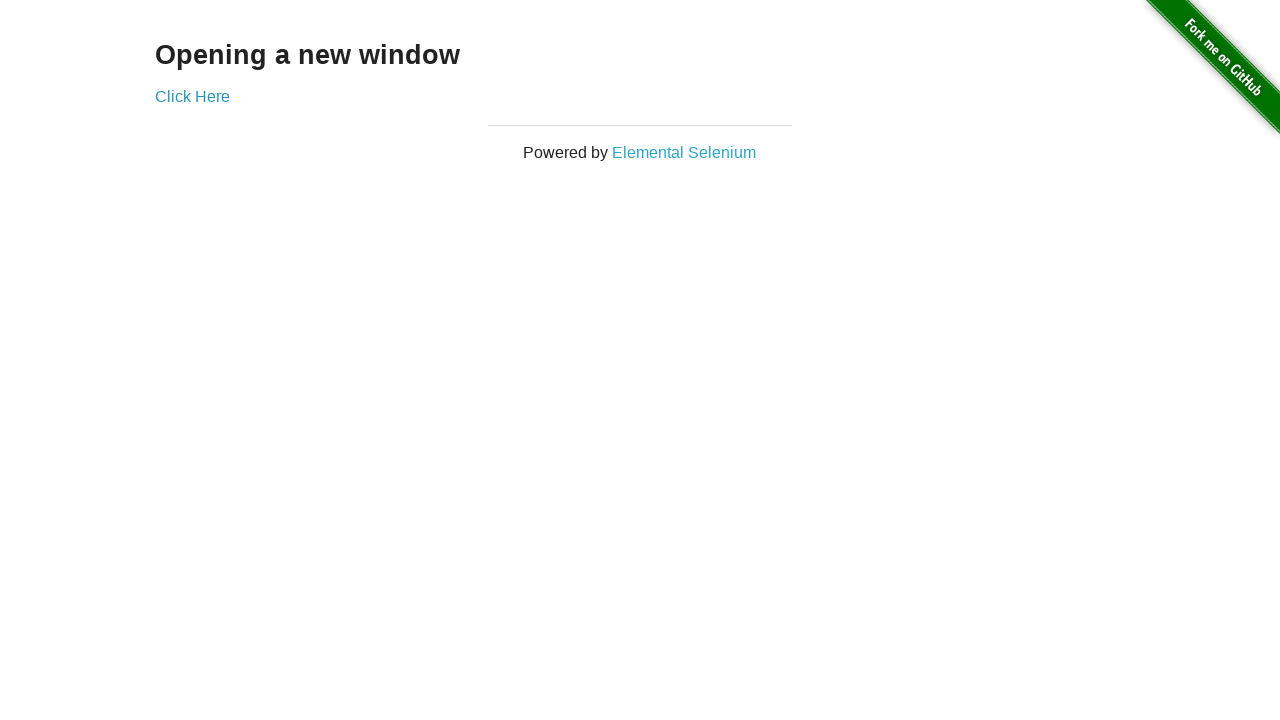

Waited for new window to fully load
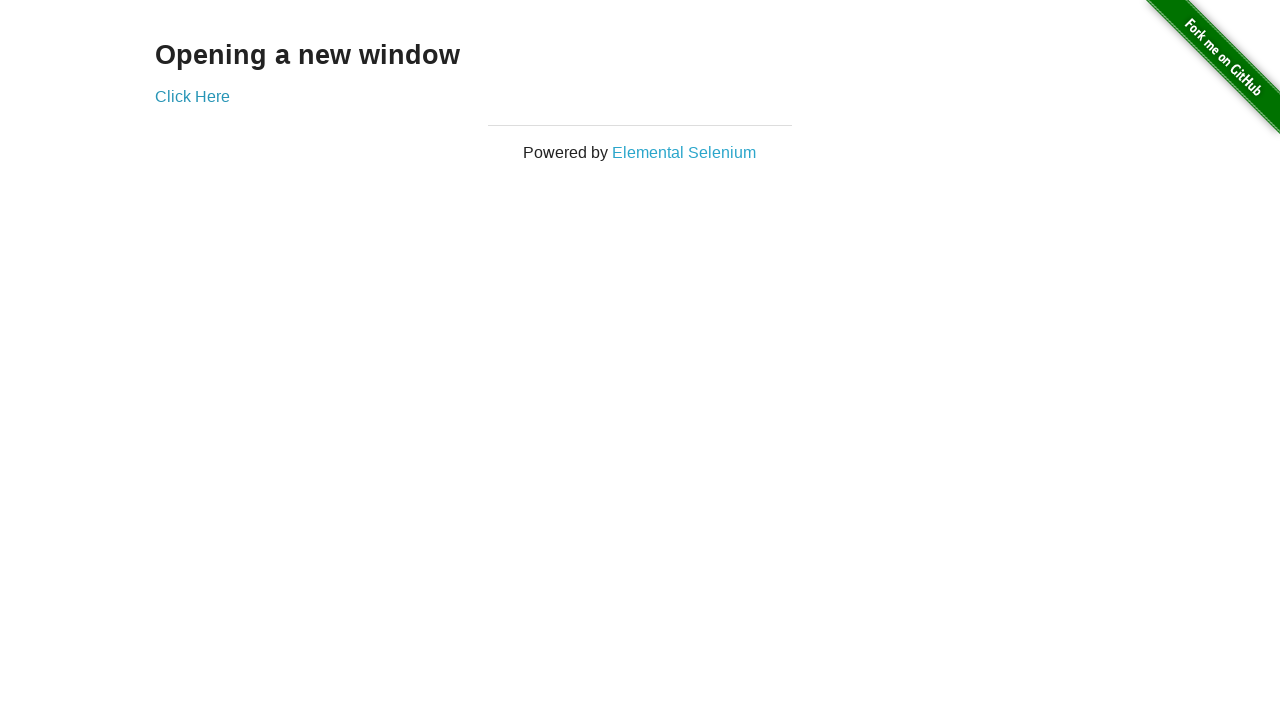

Verified new window title is 'New Window'
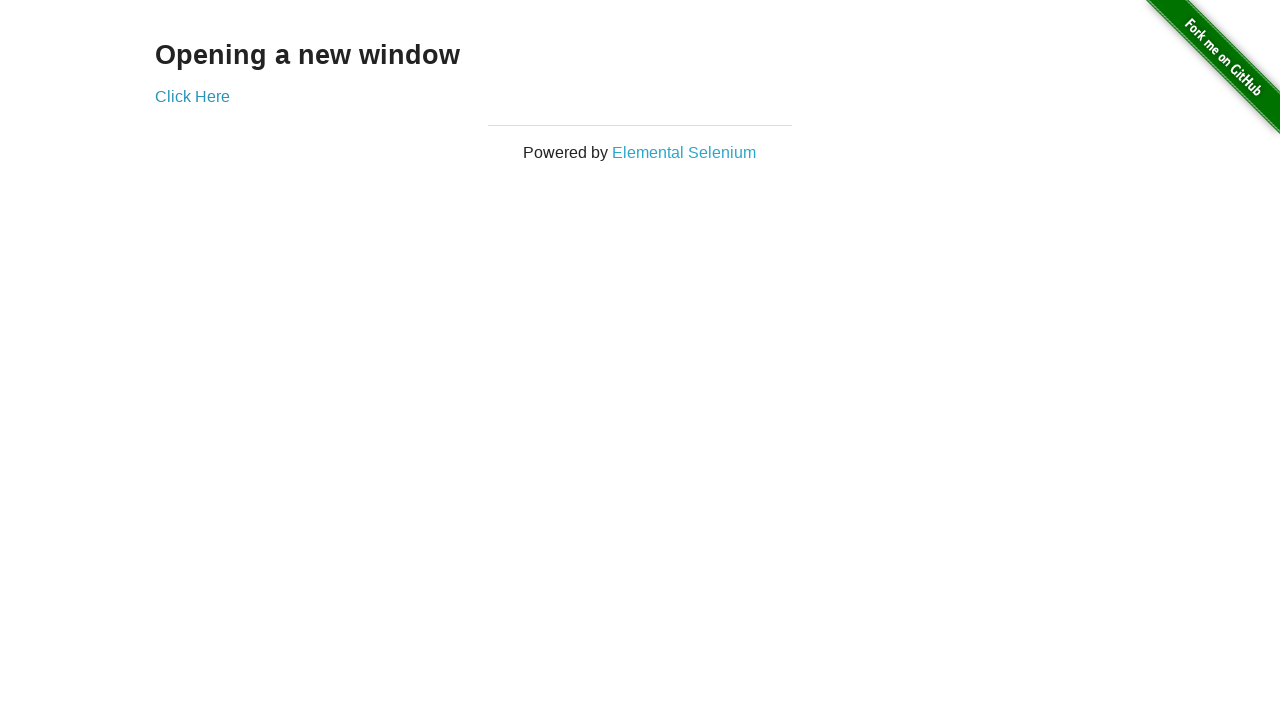

Verified new window heading text is 'New Window'
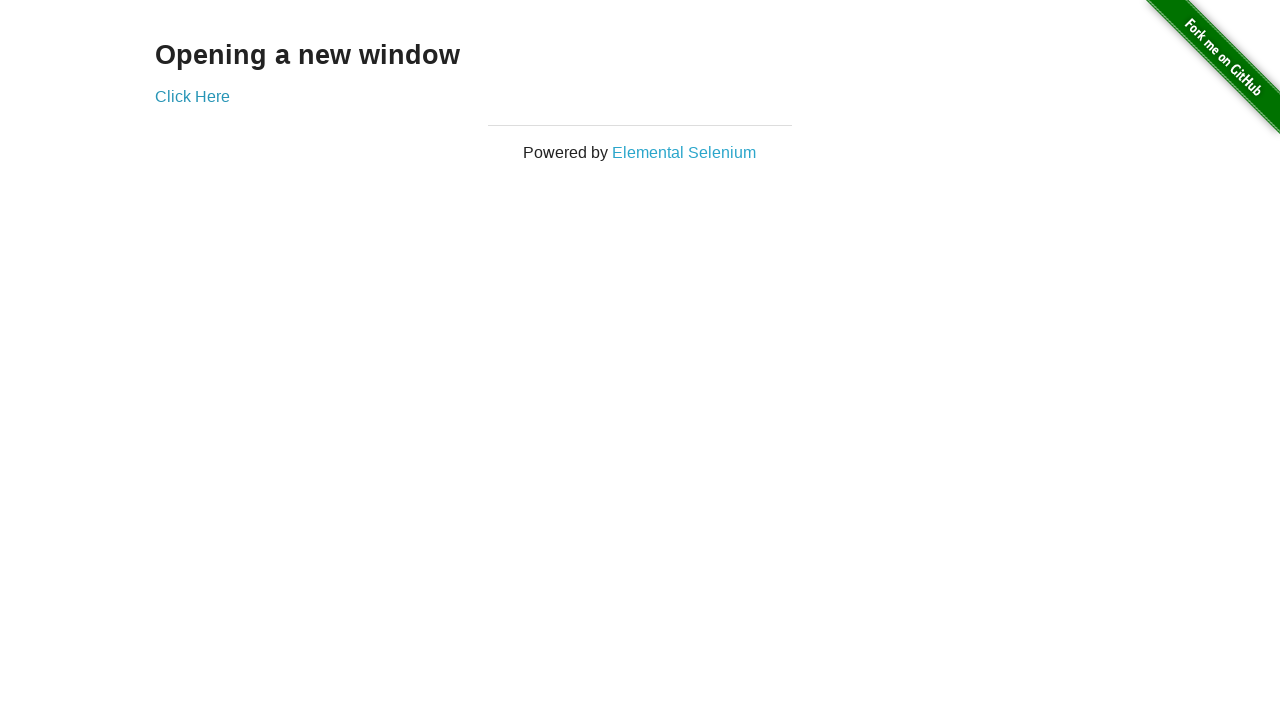

Switched back to original window
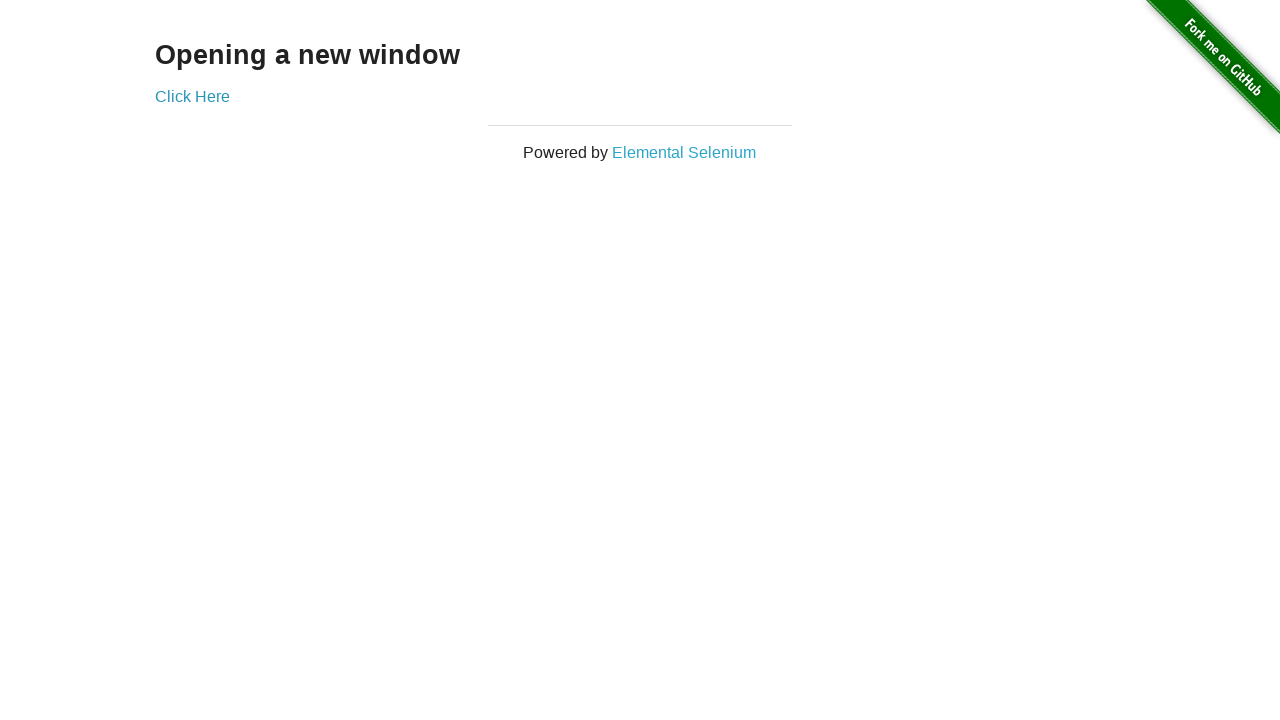

Verified original window title is still 'The Internet'
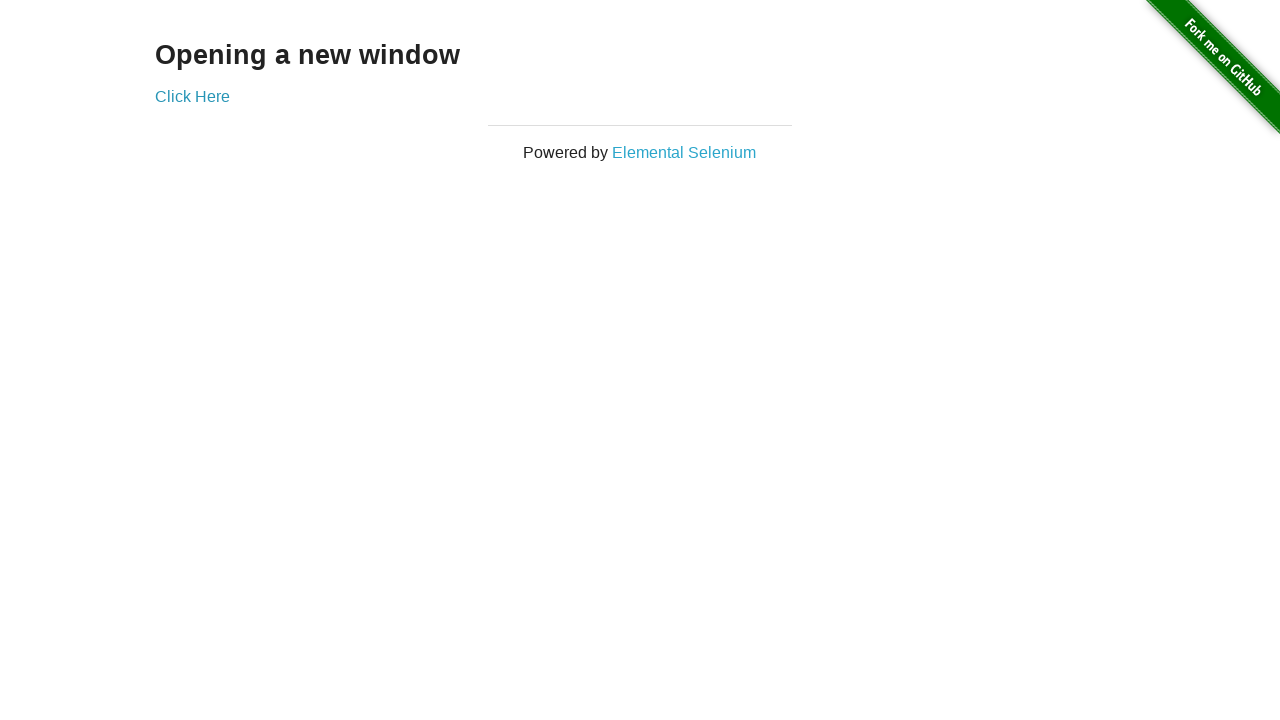

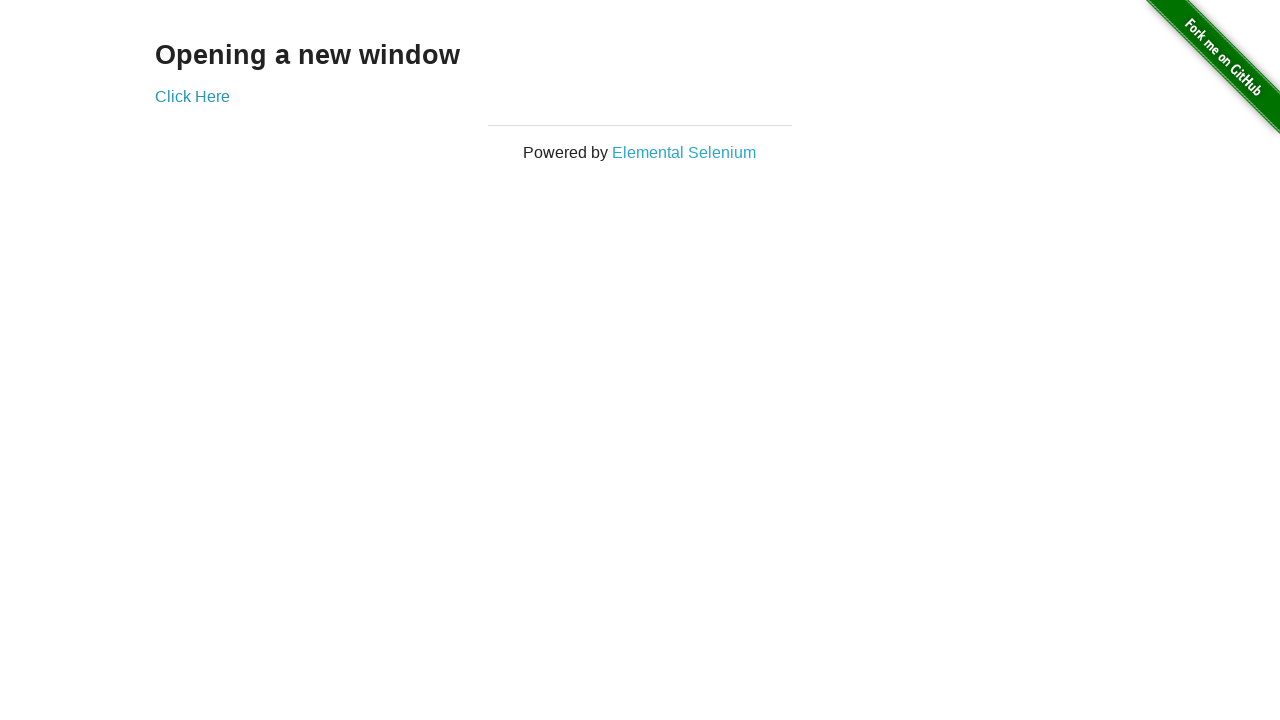